Opens the cart popover by clicking on Cart and verifies that the empty cart message is displayed.

Starting URL: https://wander-glow.vercel.app/

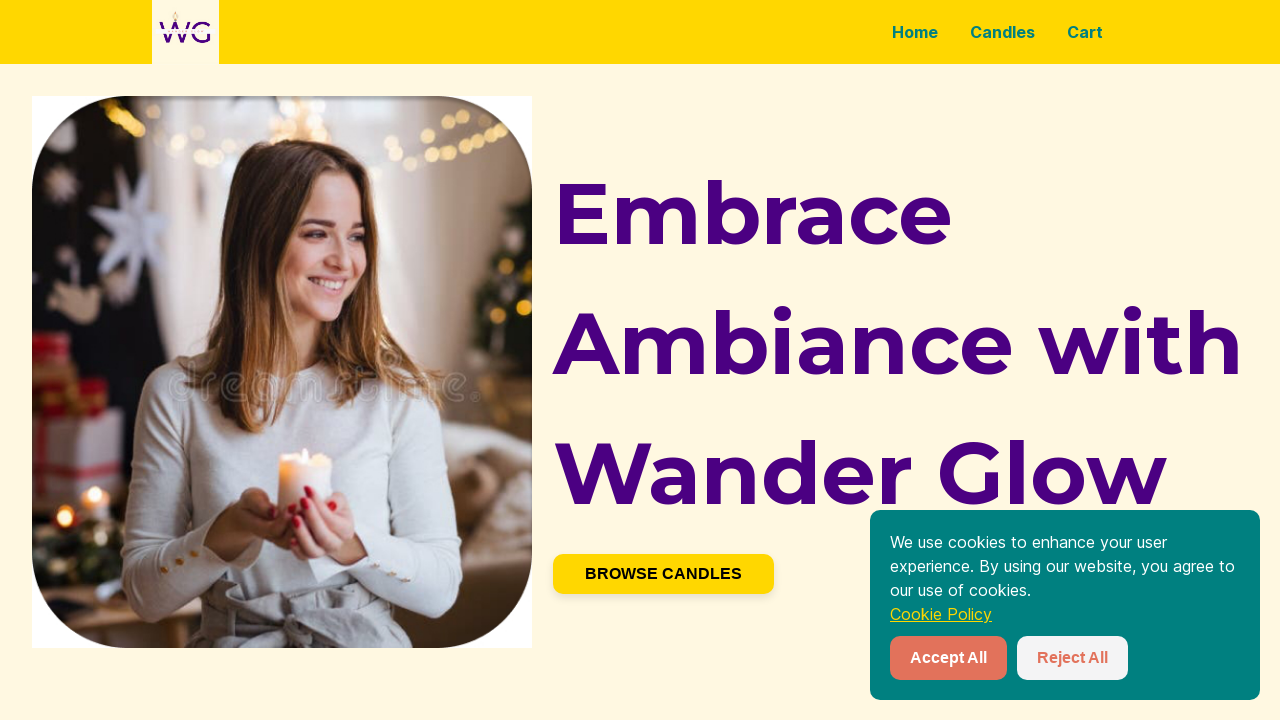

Clicked Cart button to open cart popover at (1085, 32) on text=Cart
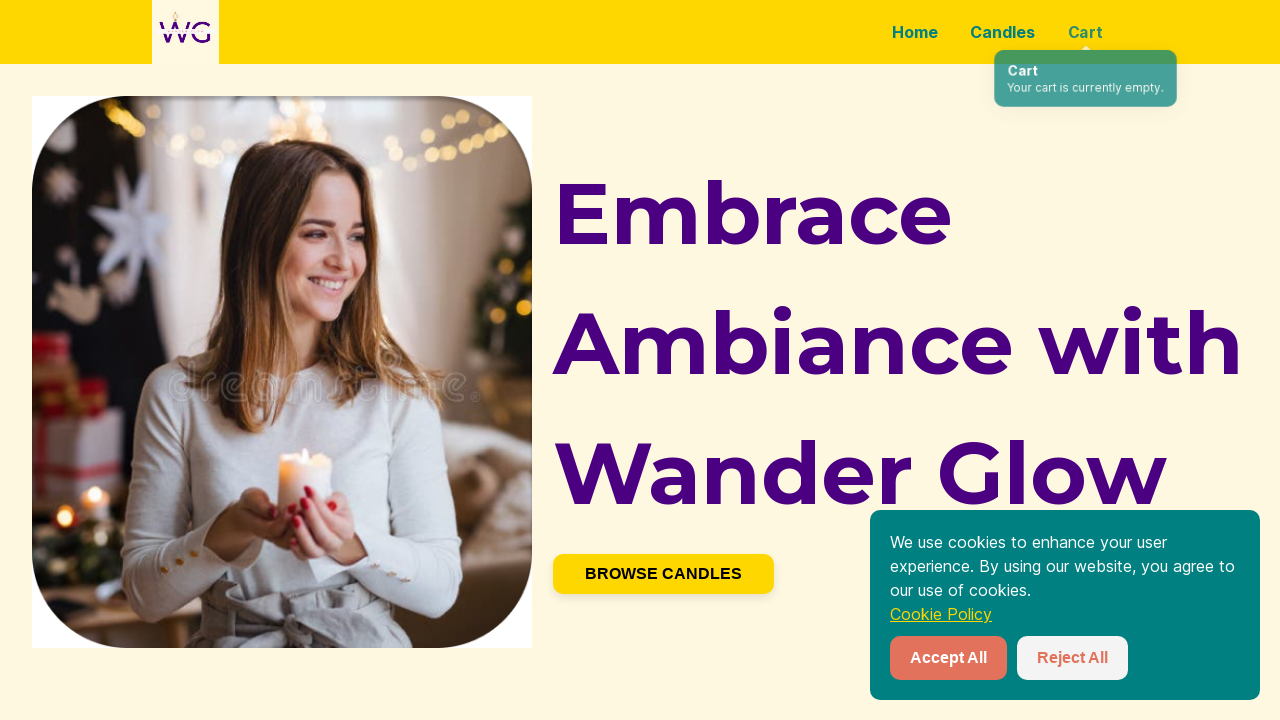

Cart popover became visible
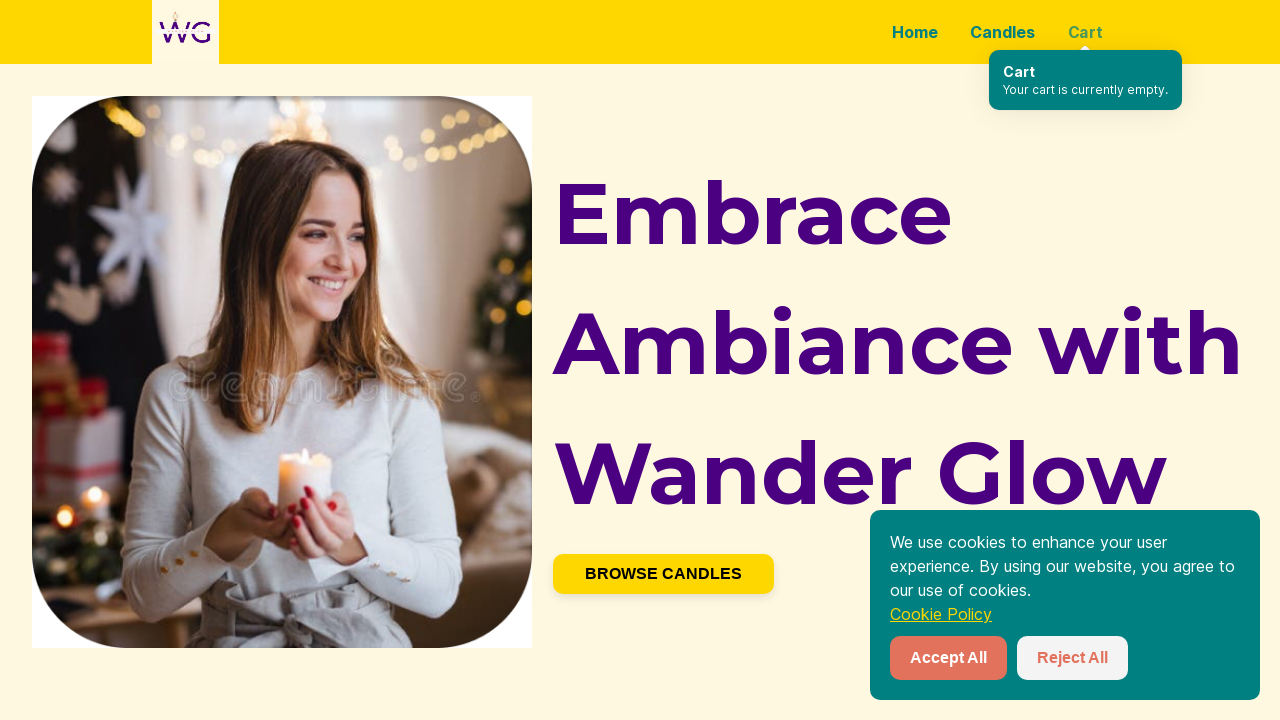

Verified 'Cart' title is visible in popover
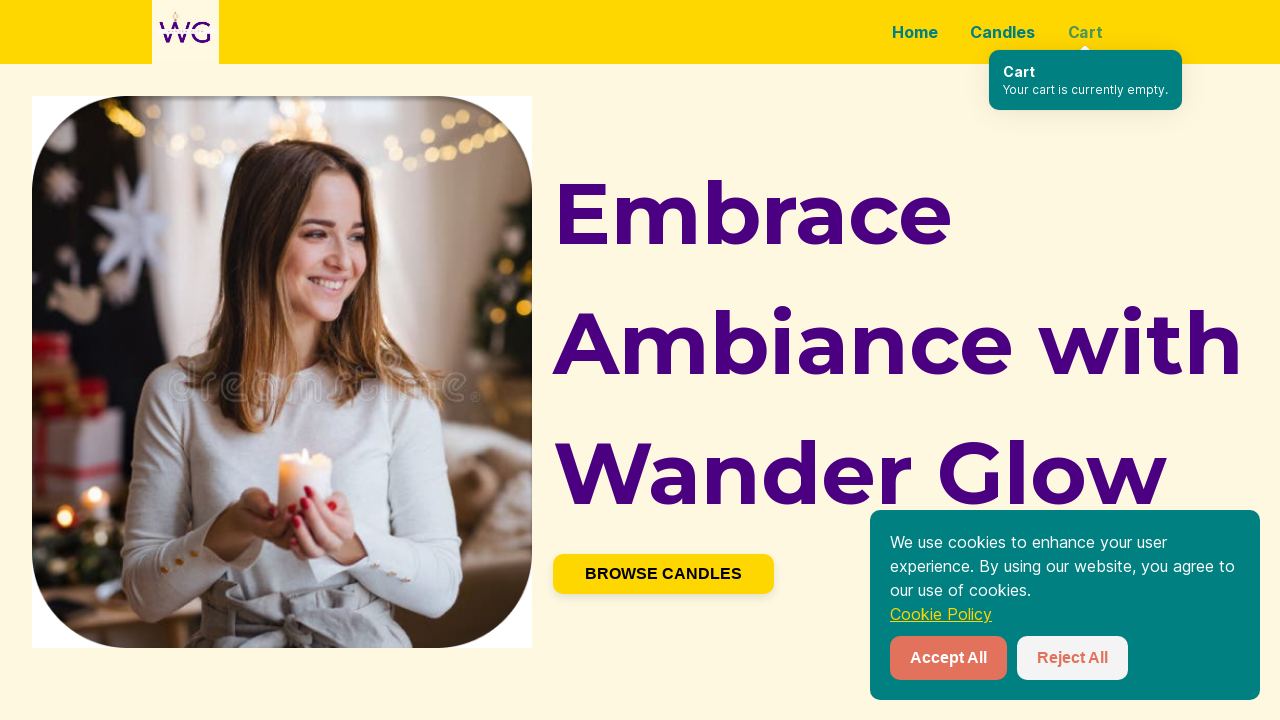

Verified empty cart message 'Your cart is currently empty.' is displayed
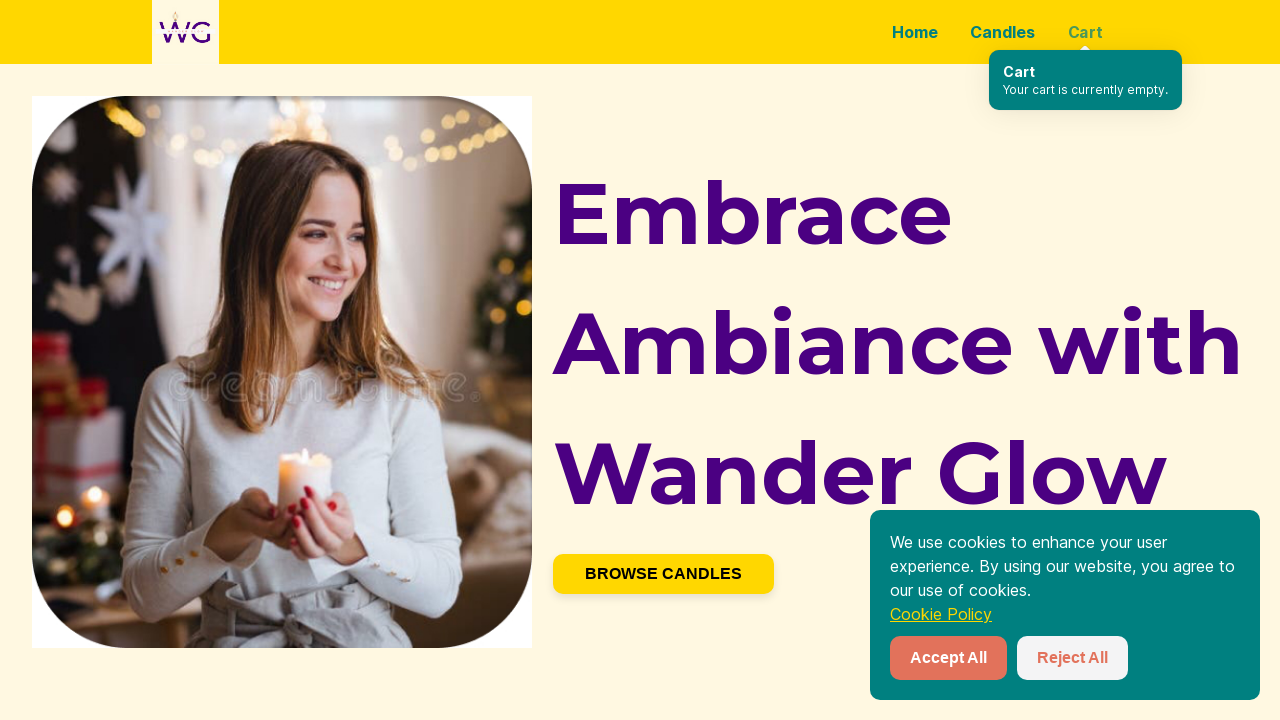

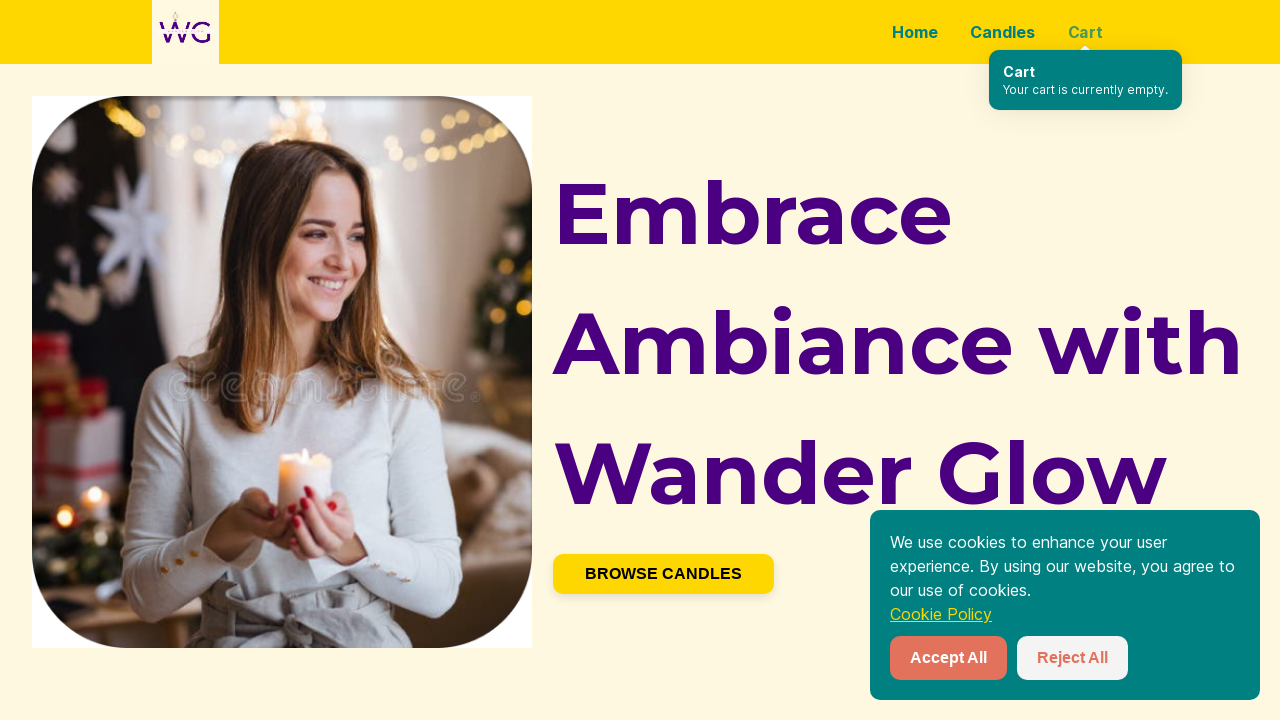